Tests the actions page by clicking on checkboxes and verifying the result message

Starting URL: https://kristinek.github.io/site/examples/actions

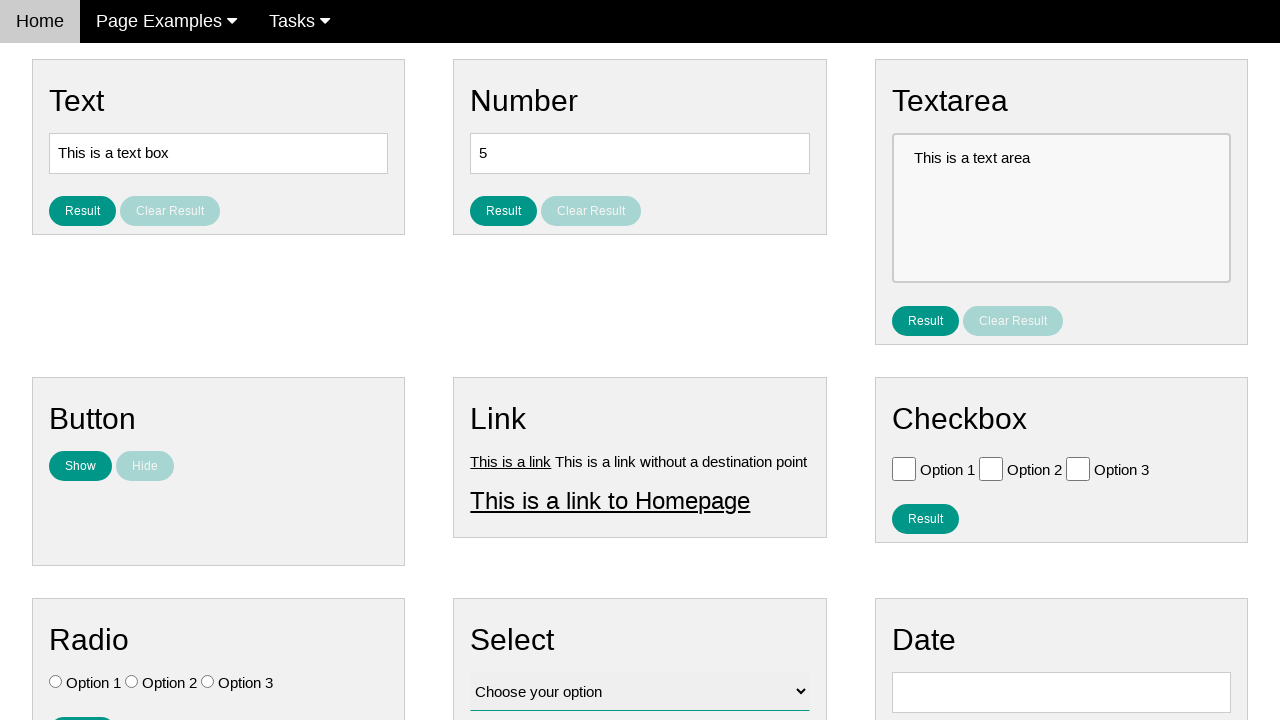

Clicked on Option 1 checkbox at (904, 468) on [value='Option 1']
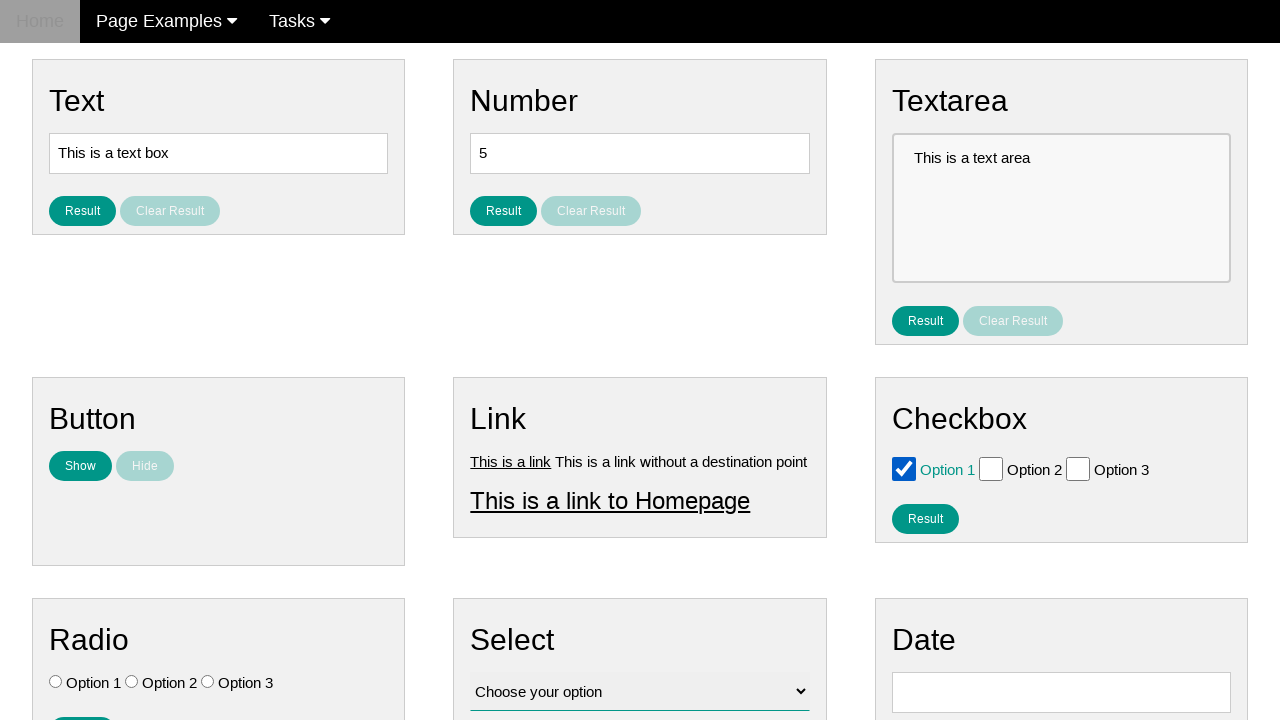

Clicked on Option 2 checkbox at (991, 468) on [value='Option 2']
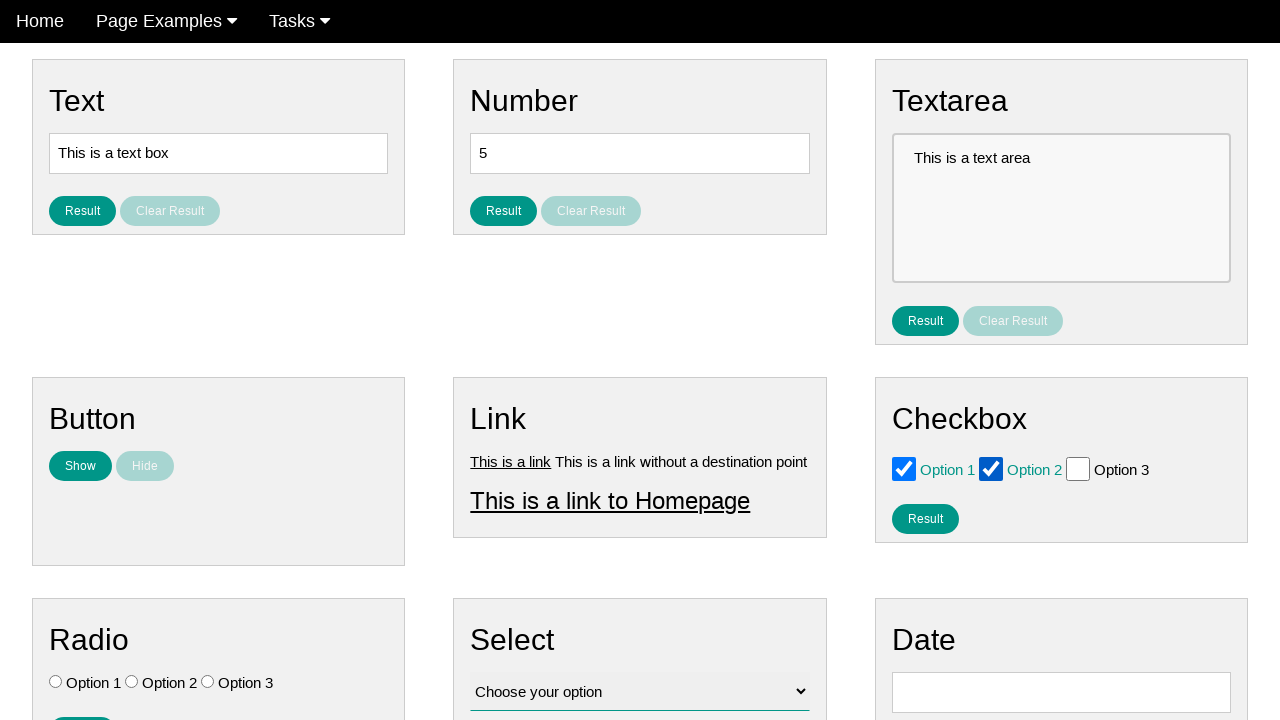

Clicked the result checkbox button at (925, 518) on #result_button_checkbox
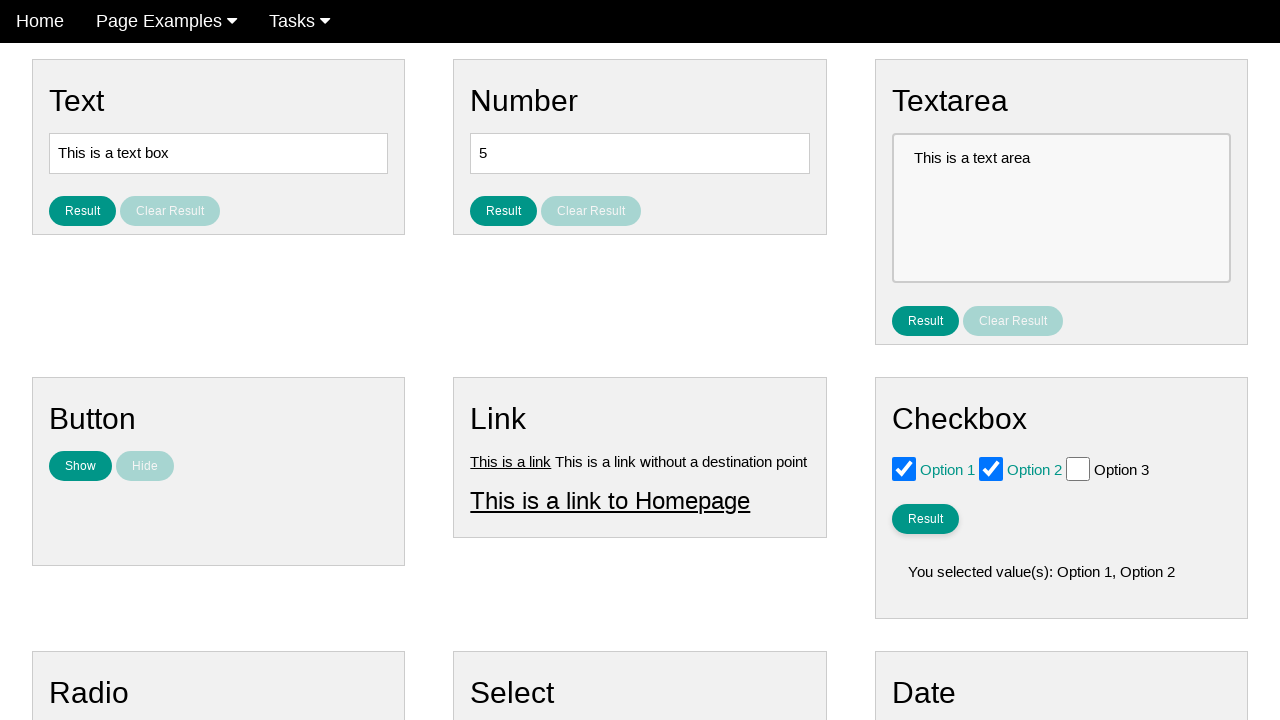

Result message element loaded and is visible
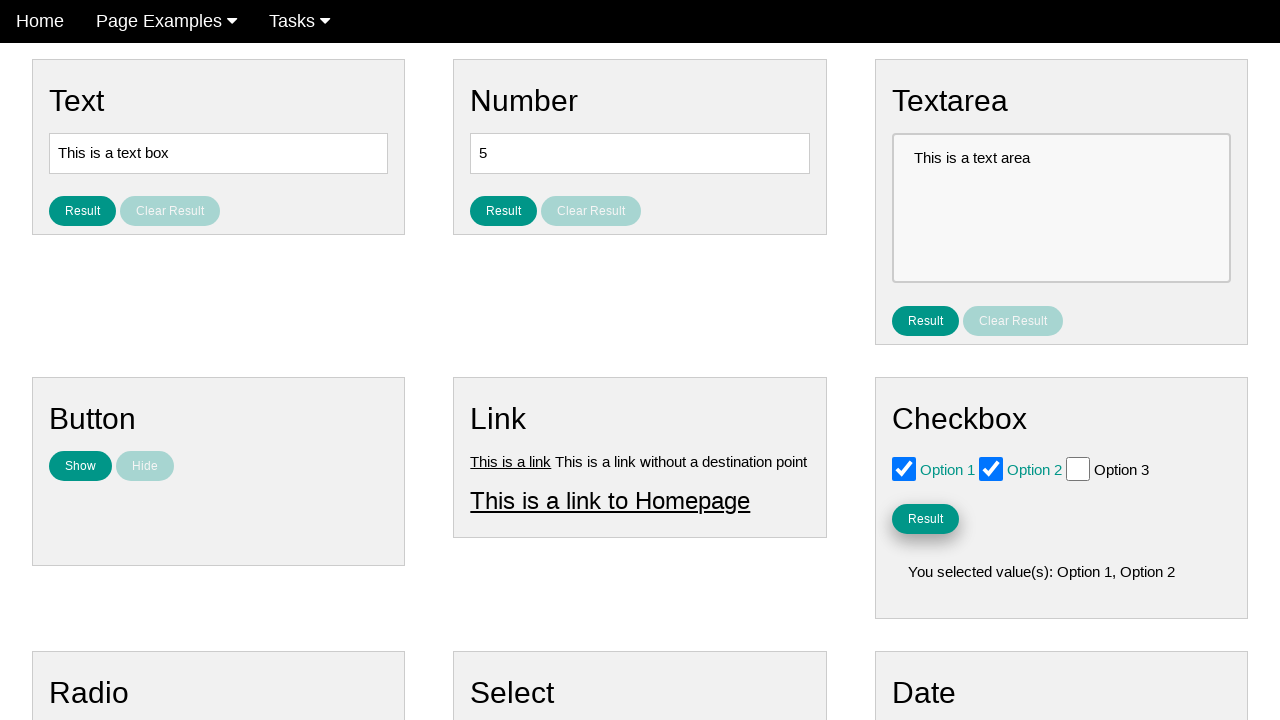

Retrieved result message text content
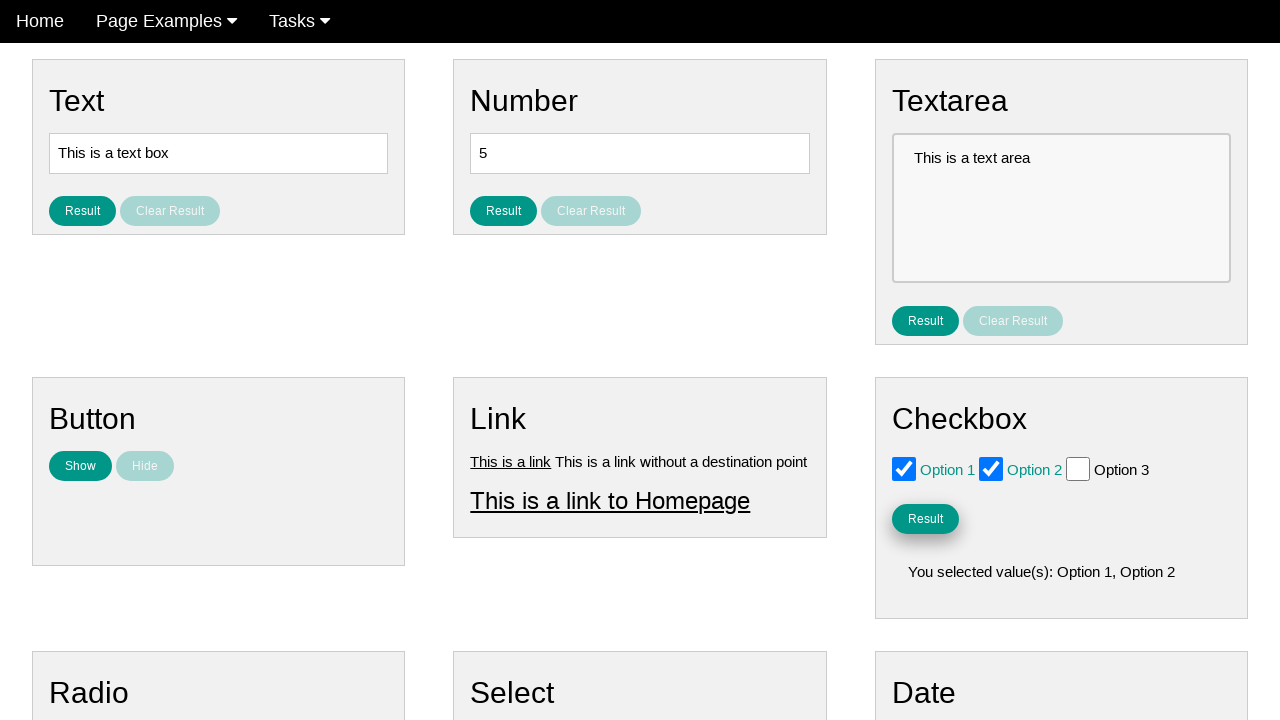

Verified result message is not None
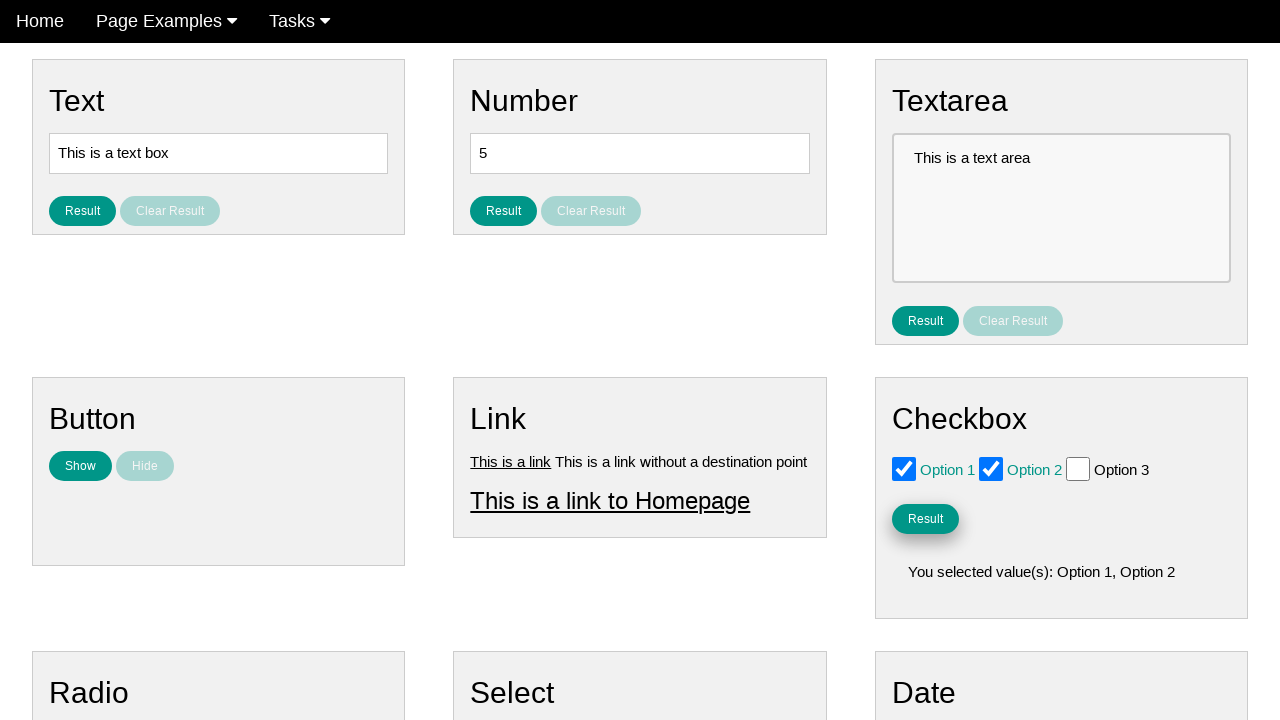

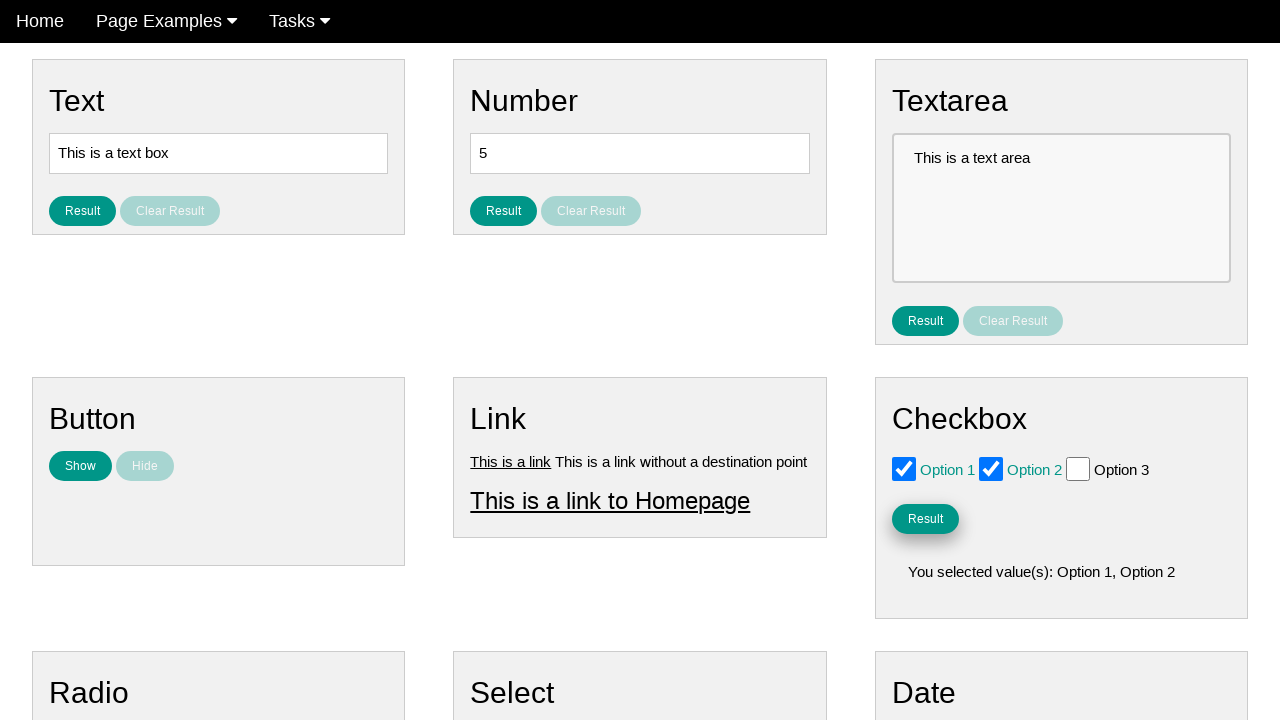